Tests error message validation when attempting to login without providing a password

Starting URL: https://www.saucedemo.com/

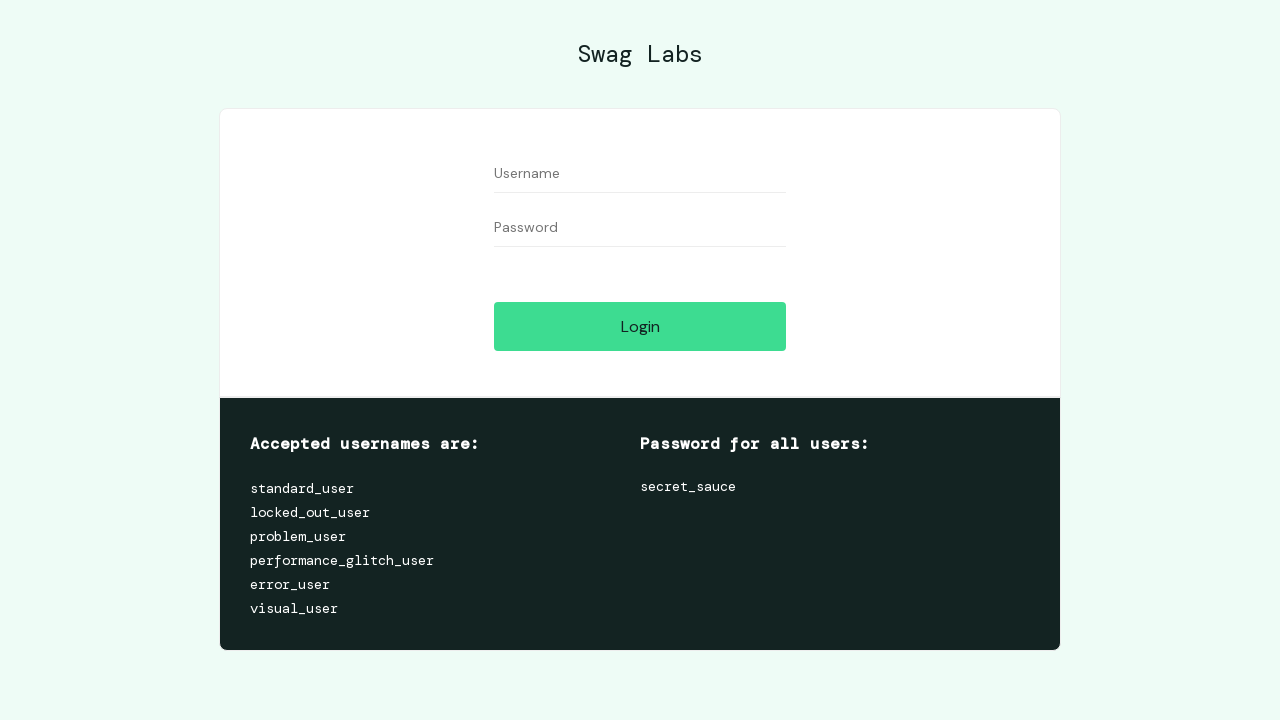

Filled username field with 'standard_user' on #user-name
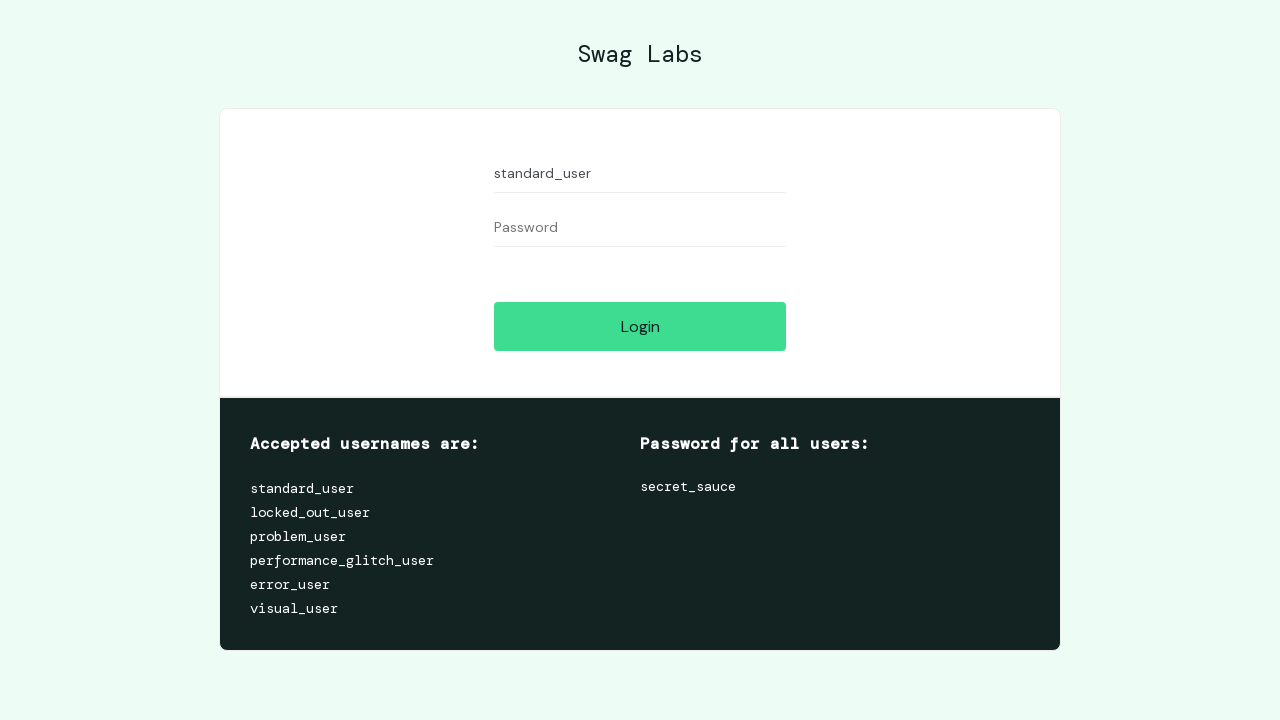

Left password field empty on input[name='password']
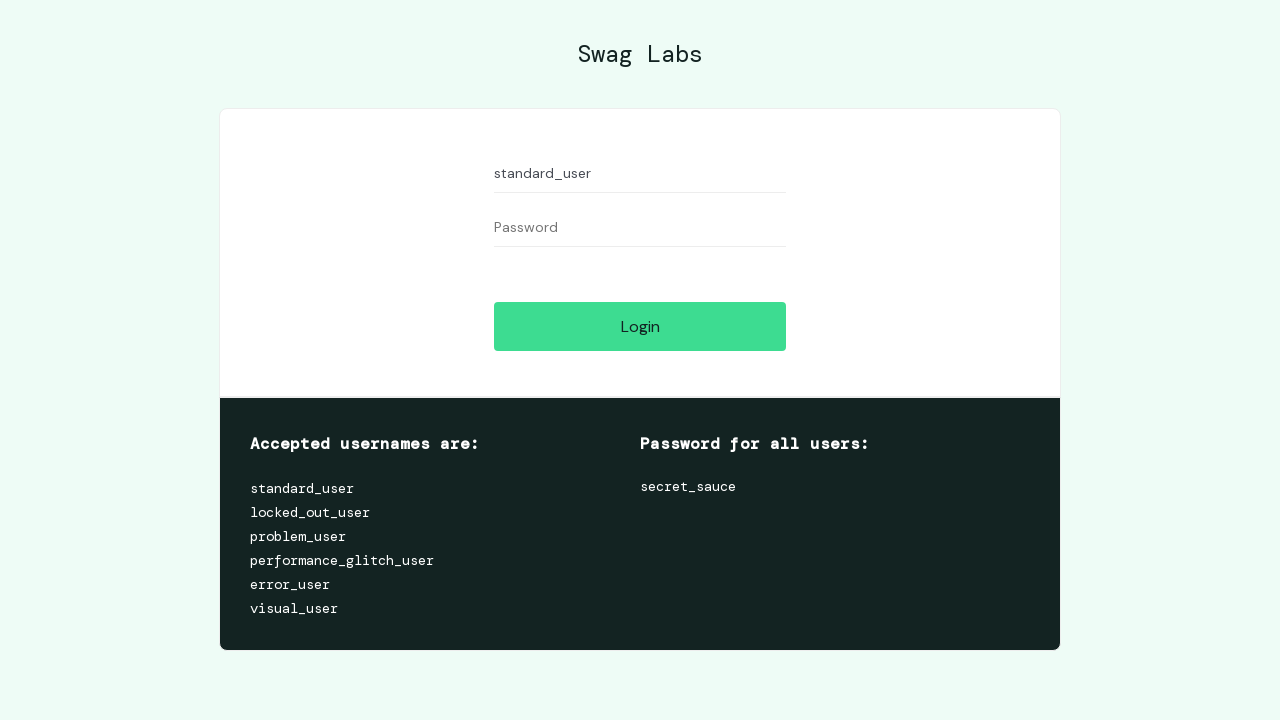

Clicked login button without password at (640, 326) on input#login-button
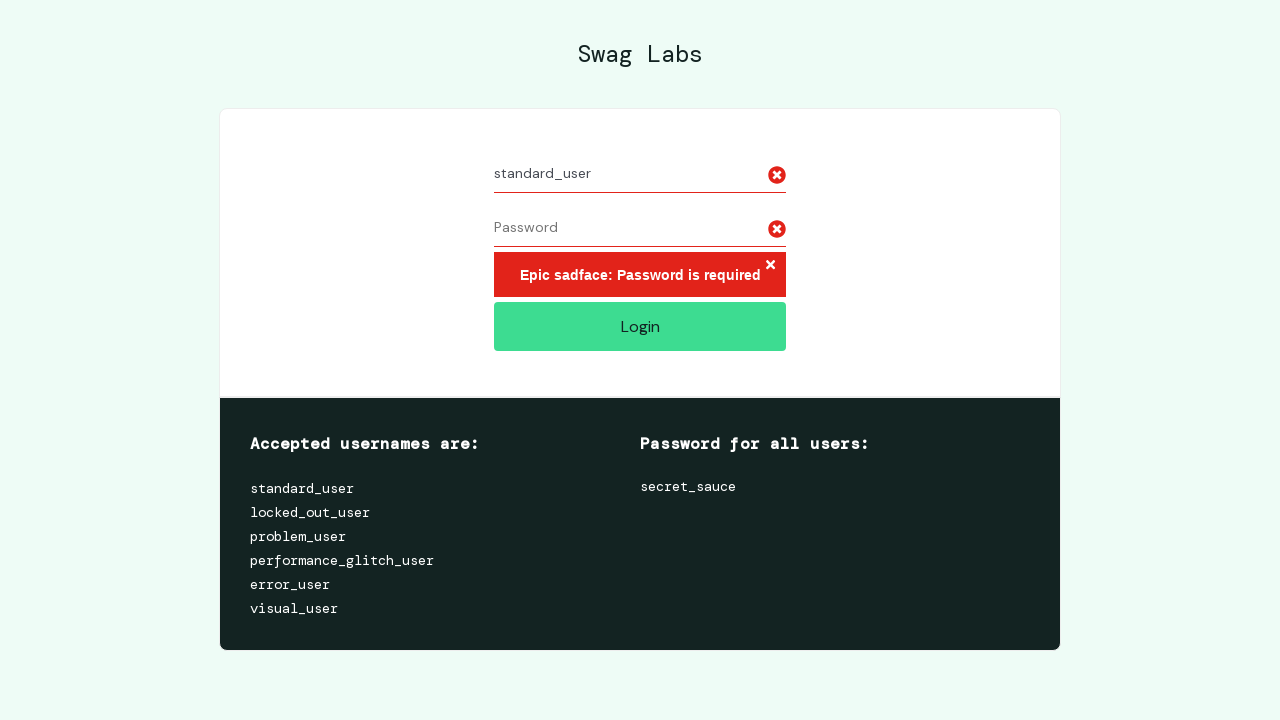

Error message appeared on screen
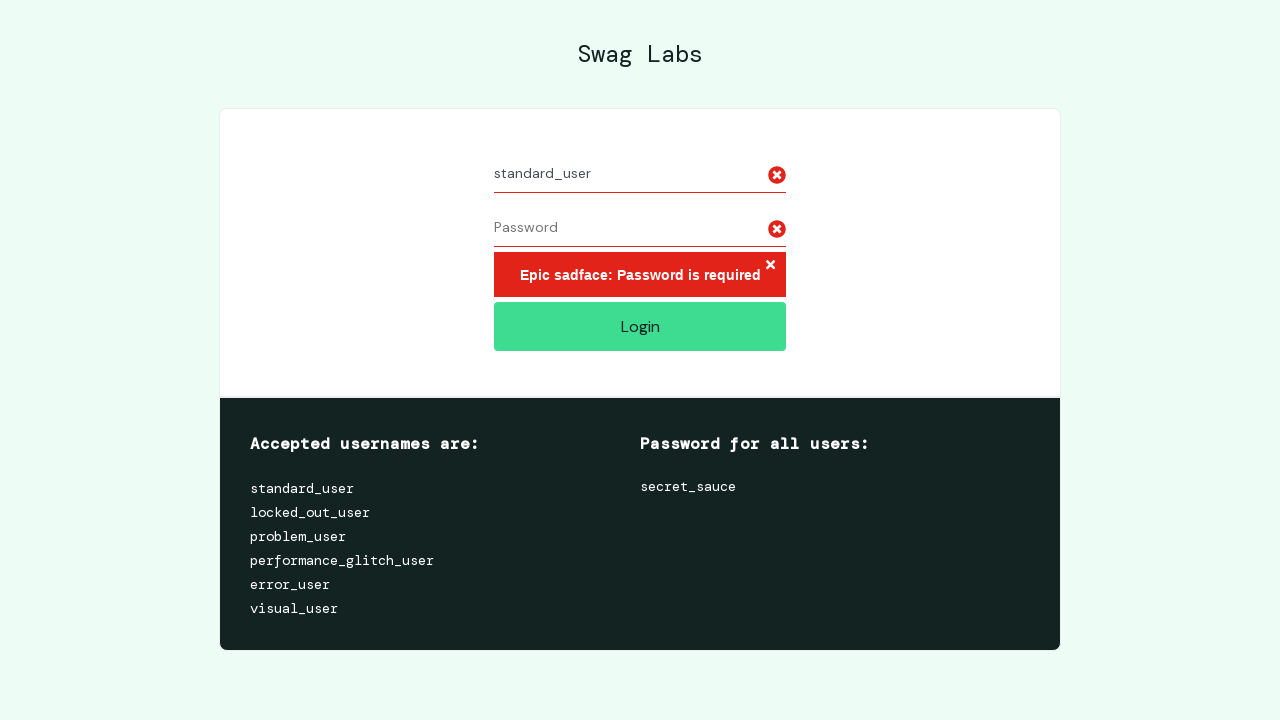

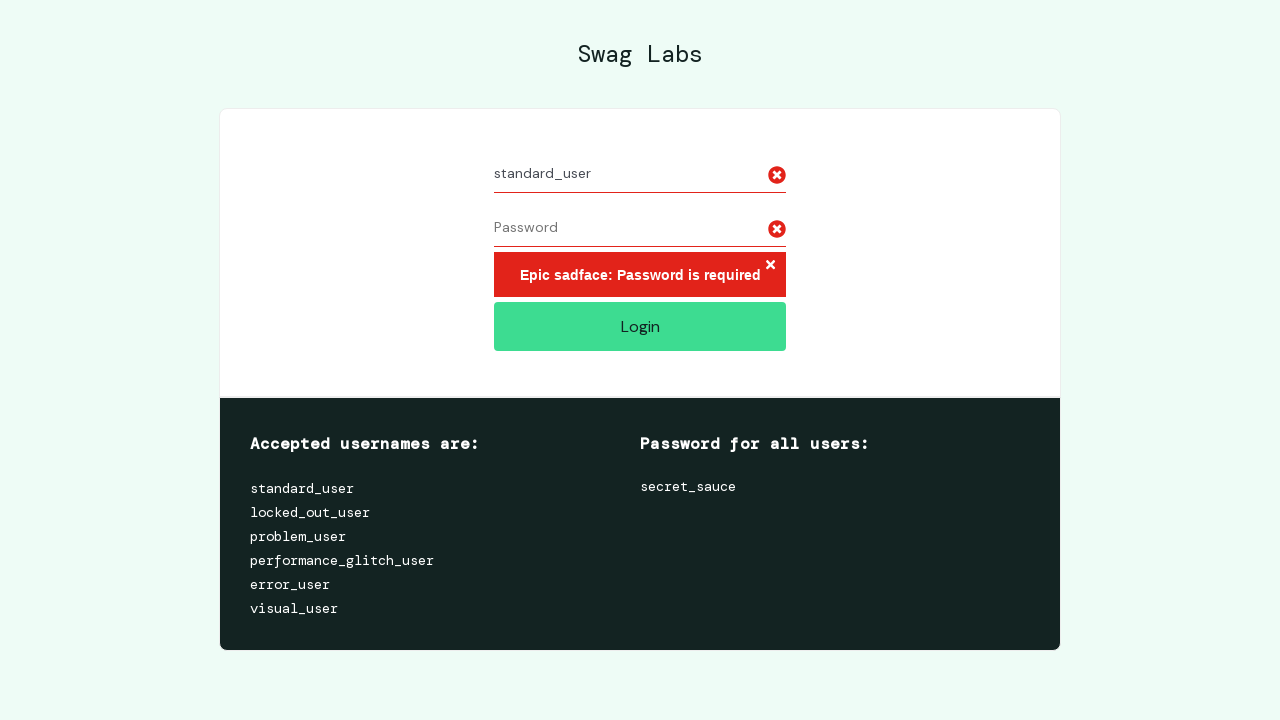